Tests sorting the Due column in ascending order by clicking the column header and verifying the values are sorted correctly using CSS pseudo-class selectors.

Starting URL: http://the-internet.herokuapp.com/tables

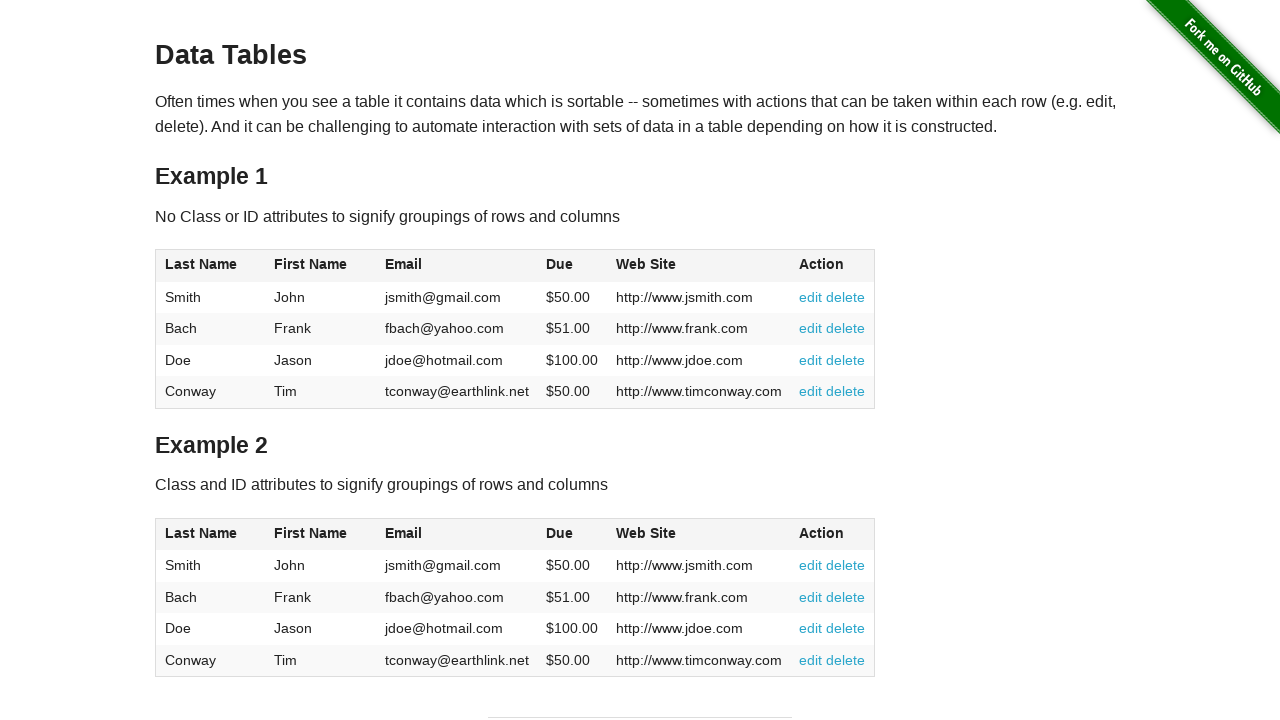

Clicked the Due column header (4th column) to sort in ascending order at (572, 266) on #table1 thead tr th:nth-child(4)
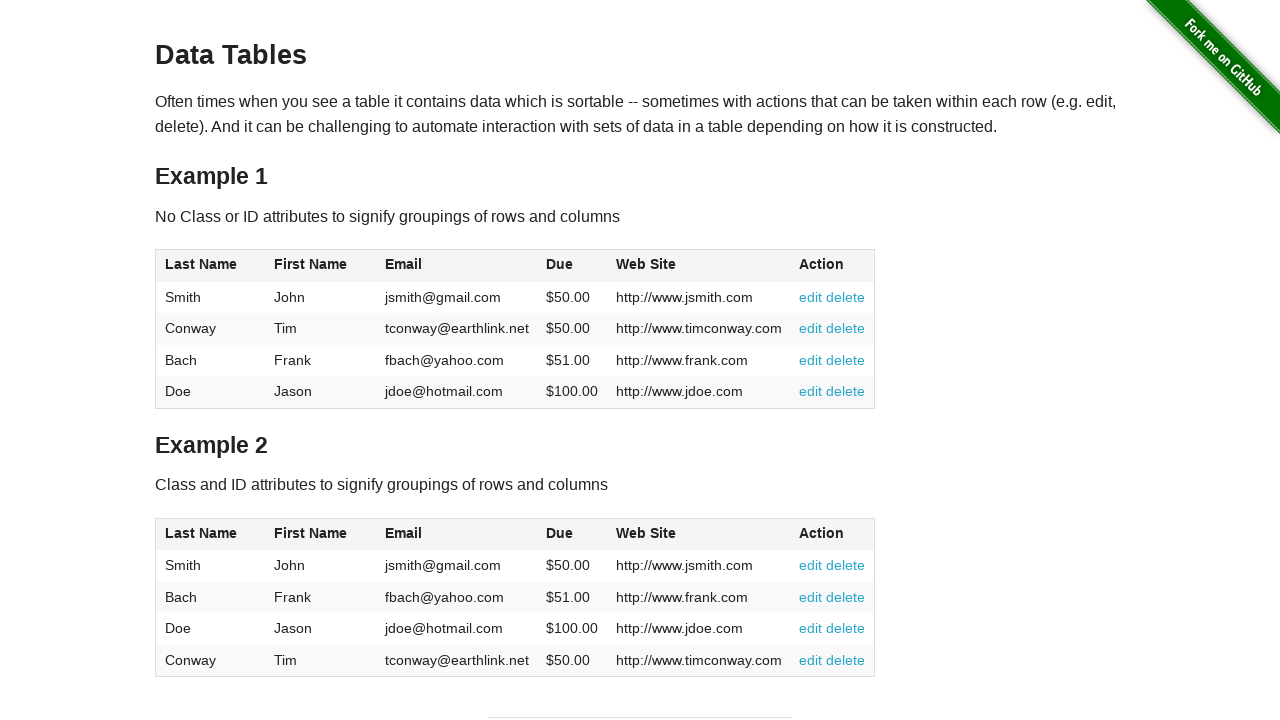

Verified Due column data is present in table body
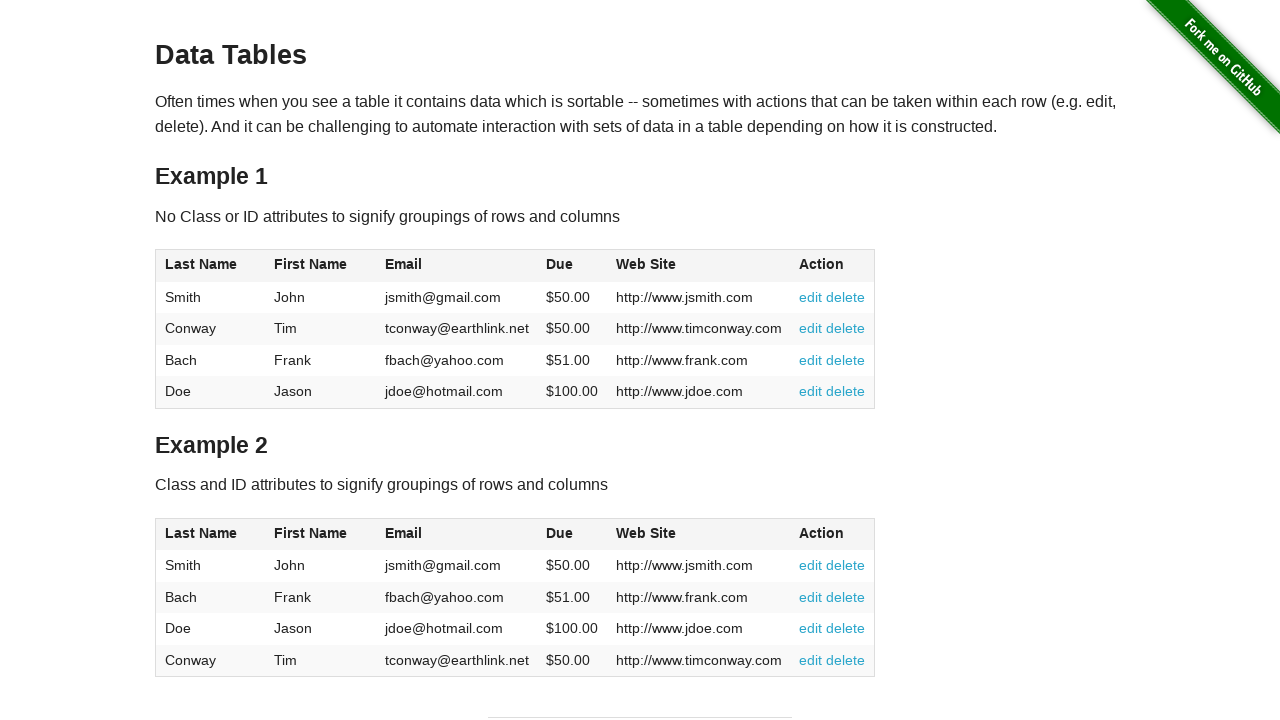

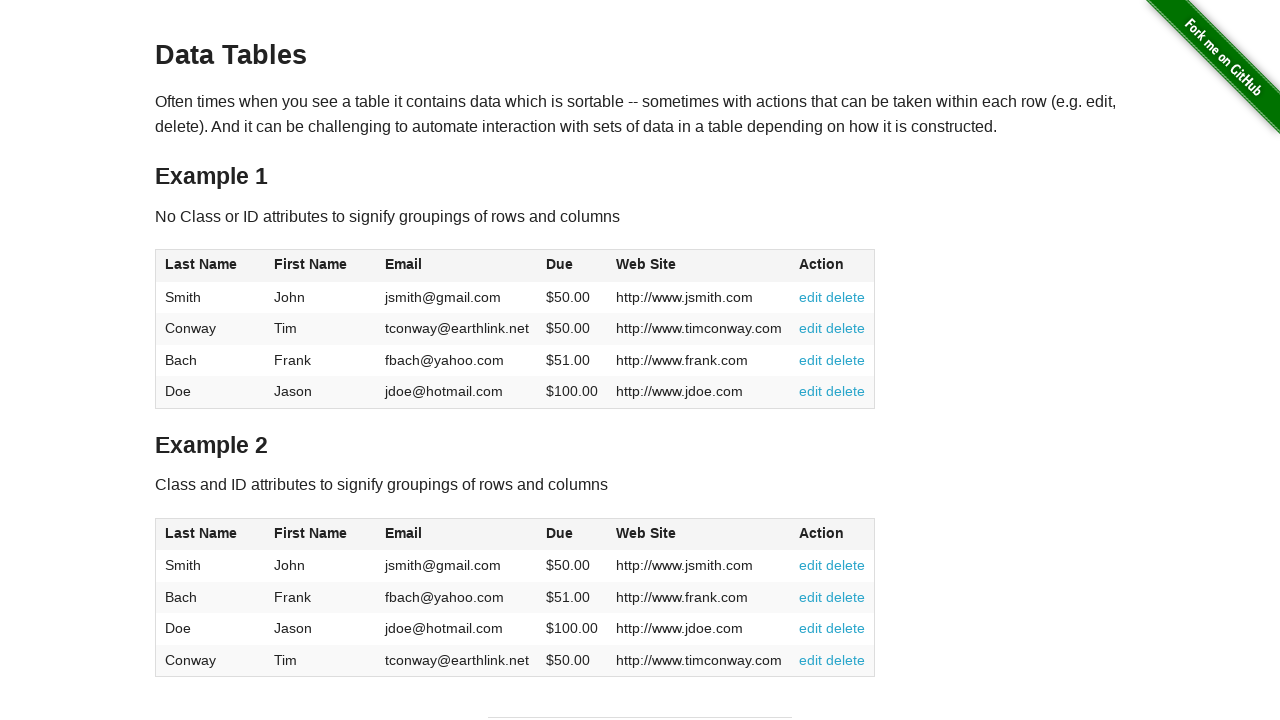